Tests the "My GitHub" hyperlink by clicking it and verifying navigation to the GitHub profile page

Starting URL: https://alexander-berg.github.io

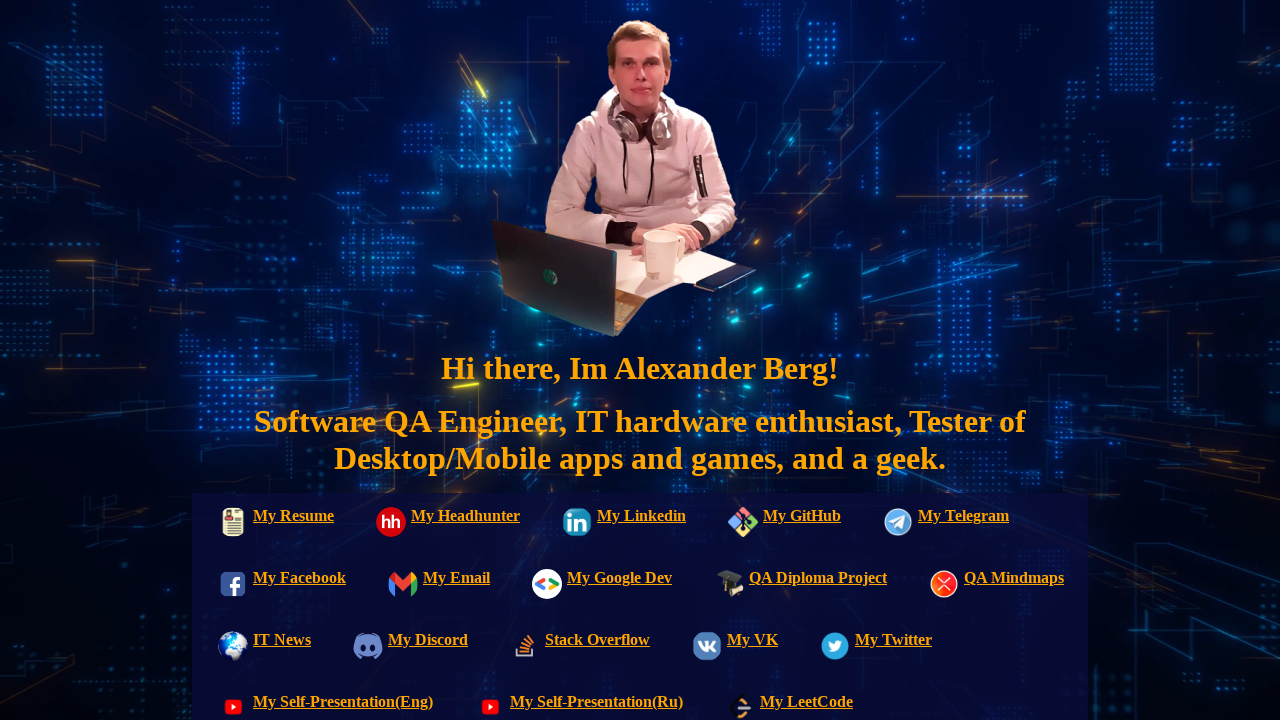

Verified 'My GitHub' link is visible on the page
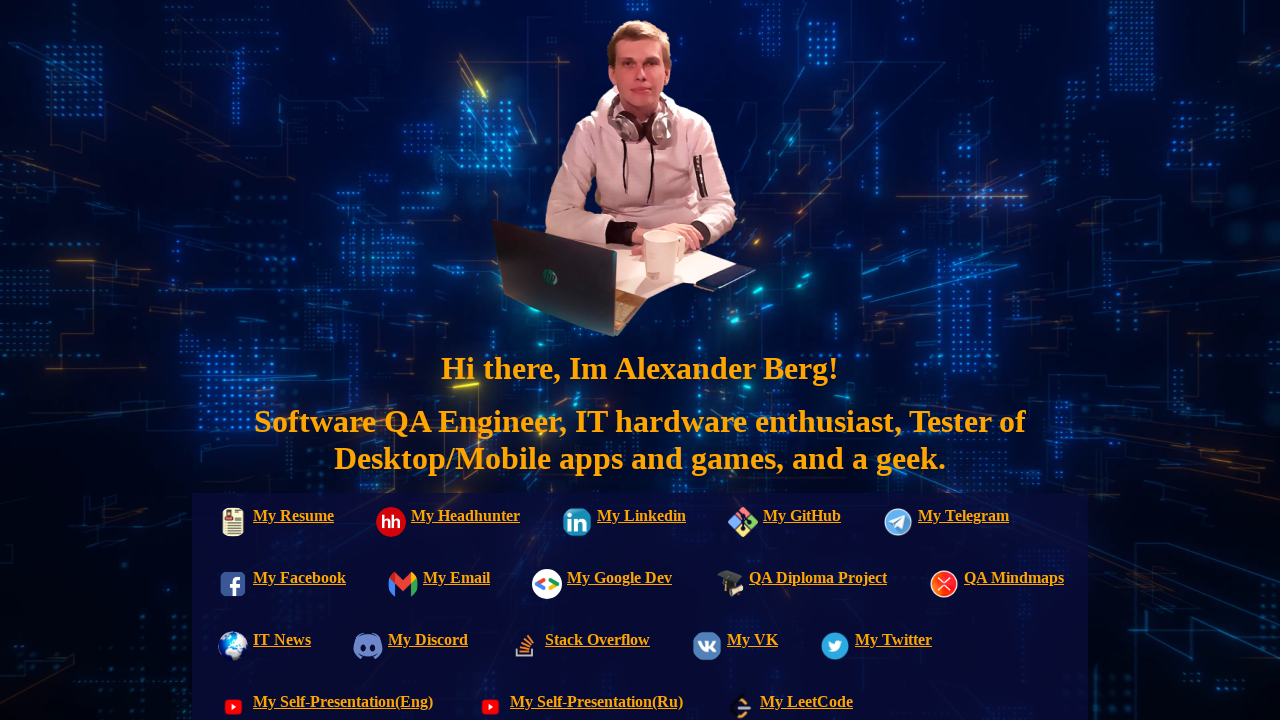

Clicked 'My GitHub' hyperlink at (780, 524) on text=My GitHub
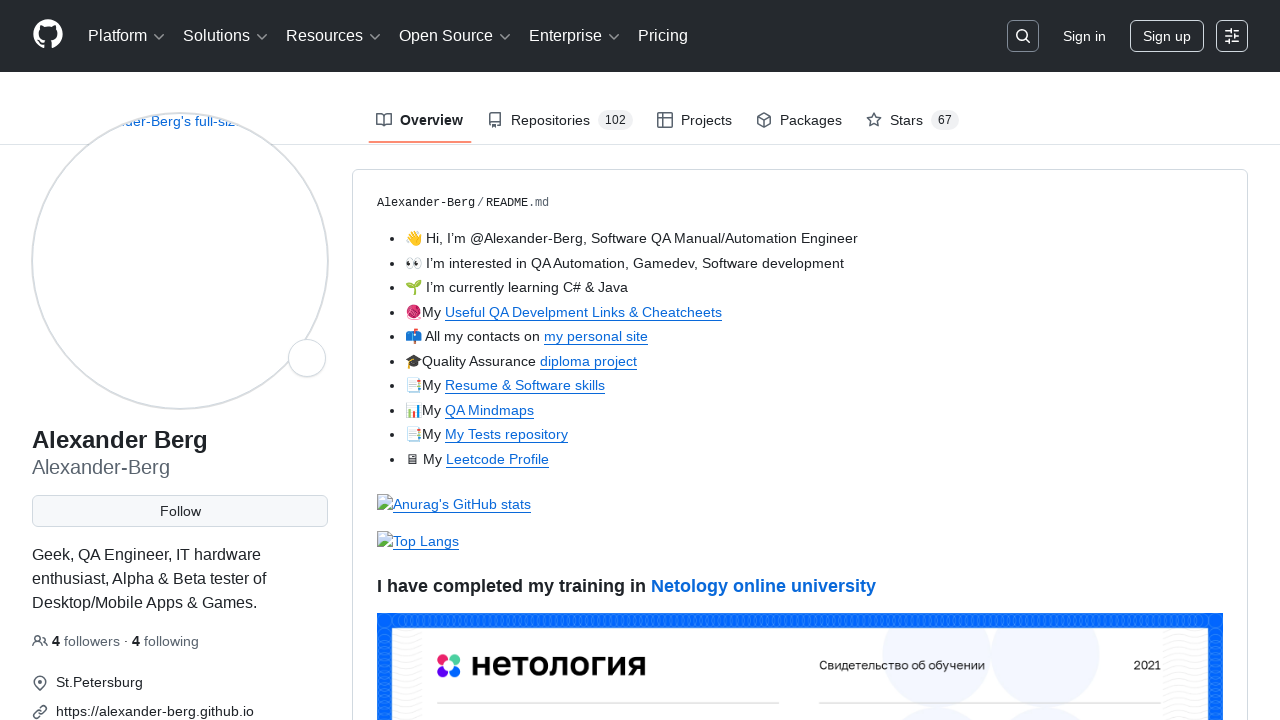

Navigated to GitHub profile page and verified 'Resume & Software skills' content is present
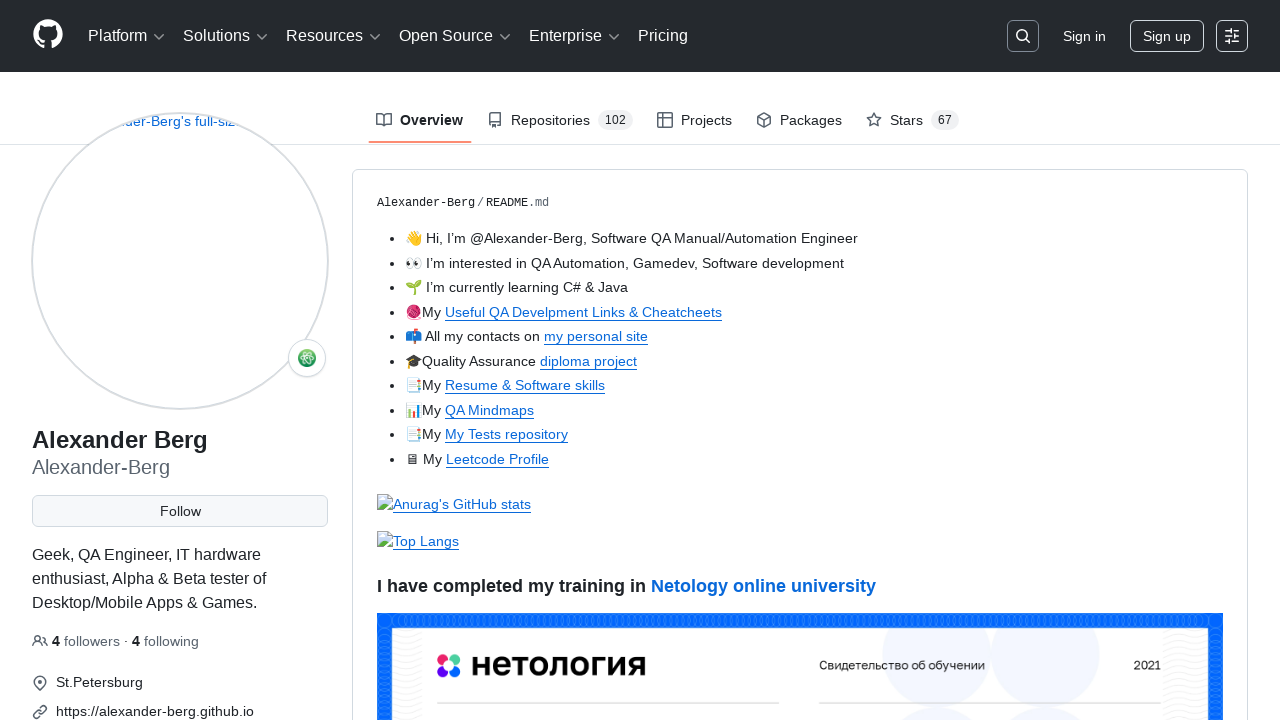

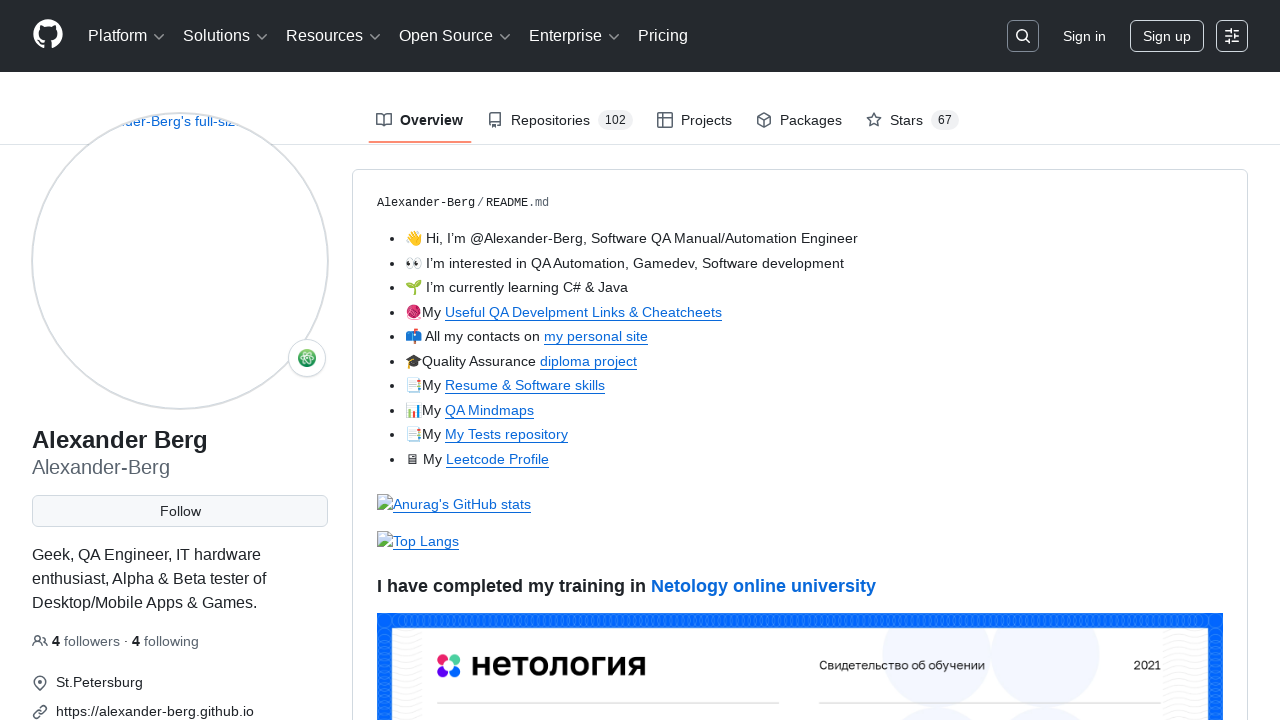